Selects the "under $25" price filter and verifies that filtered products are displayed

Starting URL: https://shopify-eta-drab.vercel.app/#

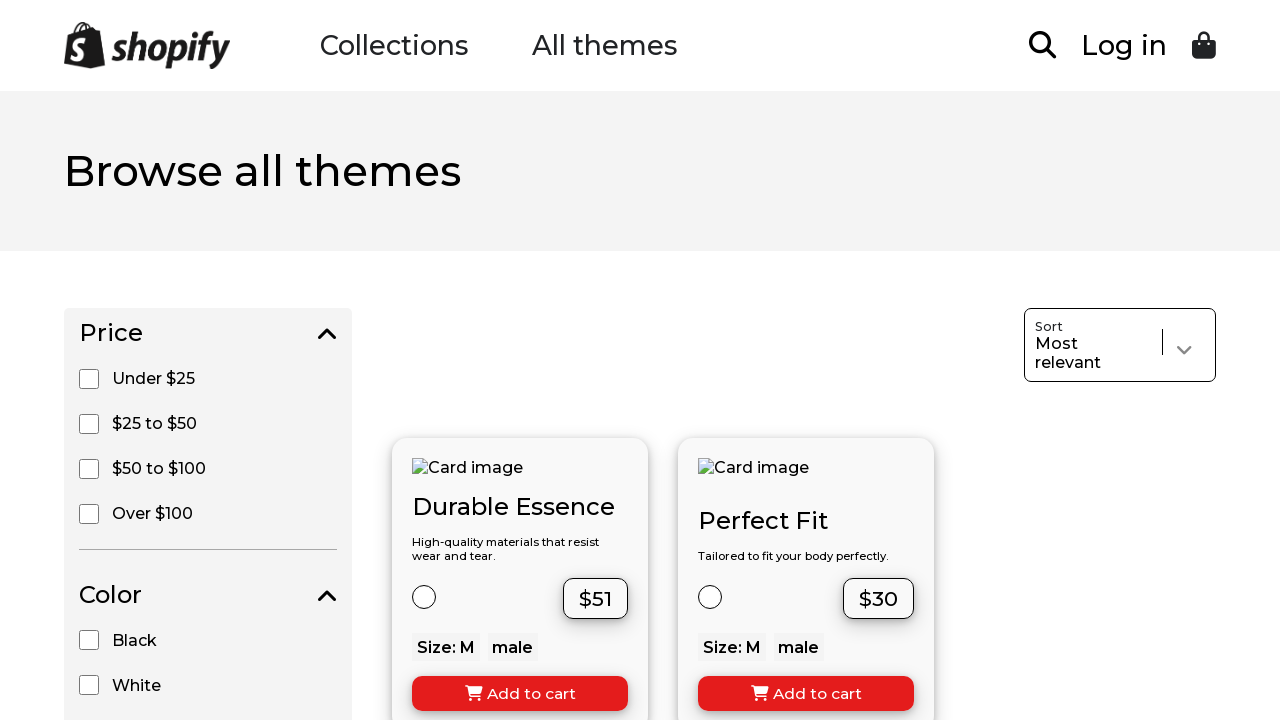

Clicked the 'Under $25' price filter checkbox at (89, 379) on input[value='Under $25']
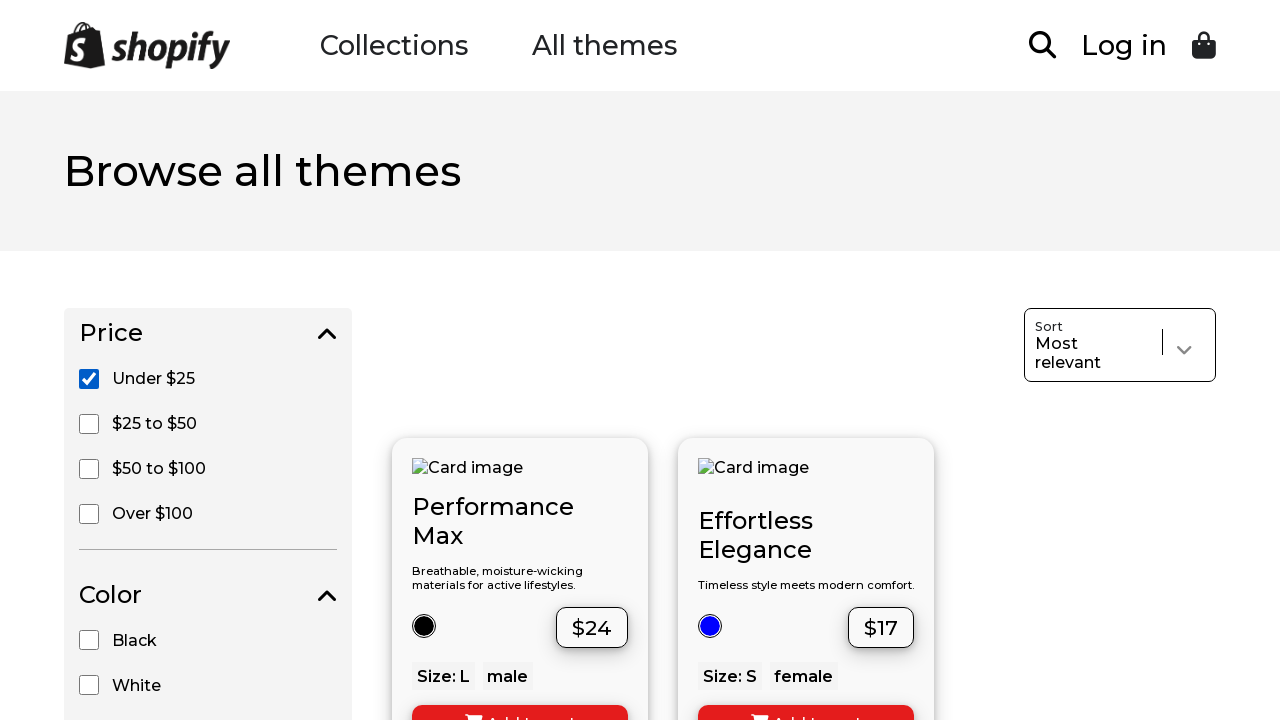

Waited for filtered products to load and display
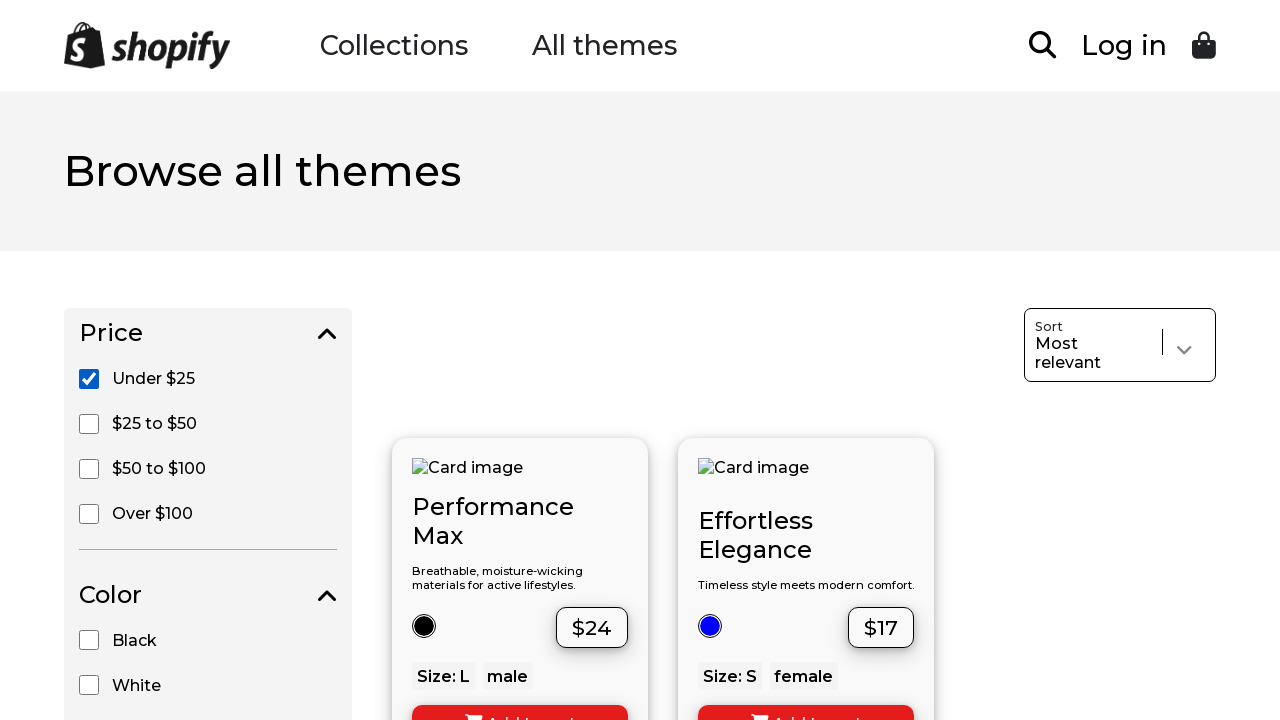

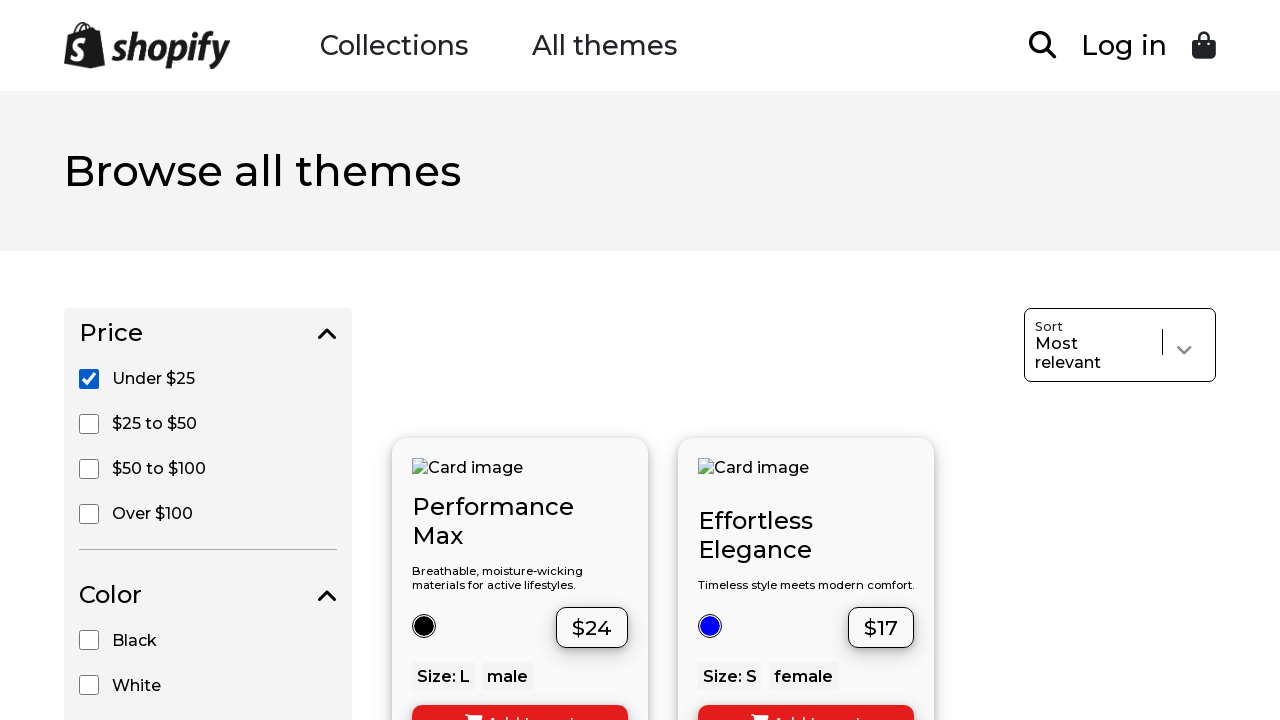